Tests drag and drop functionality by navigating to the drag and drop page and dragging element A to element B using mouse actions

Starting URL: https://the-internet.herokuapp.com/

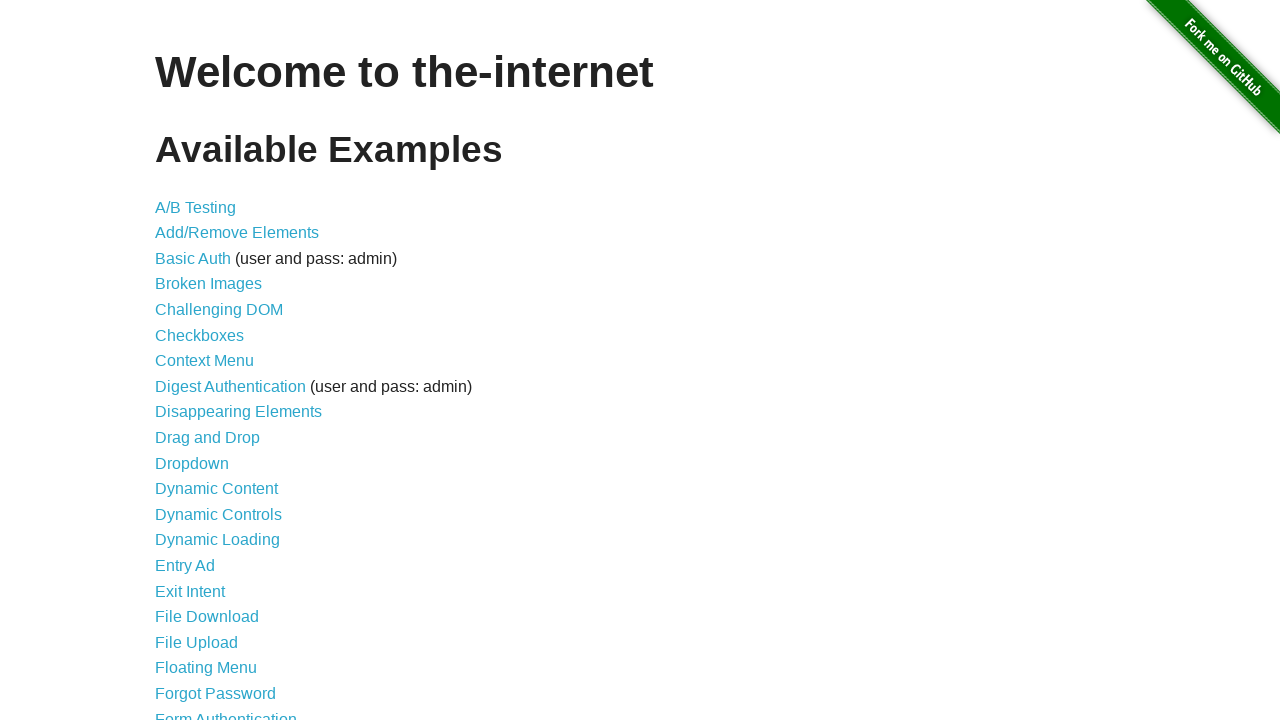

Clicked on 'Drag and Drop' link to navigate to the drag and drop page at (208, 438) on text=Drag and Drop
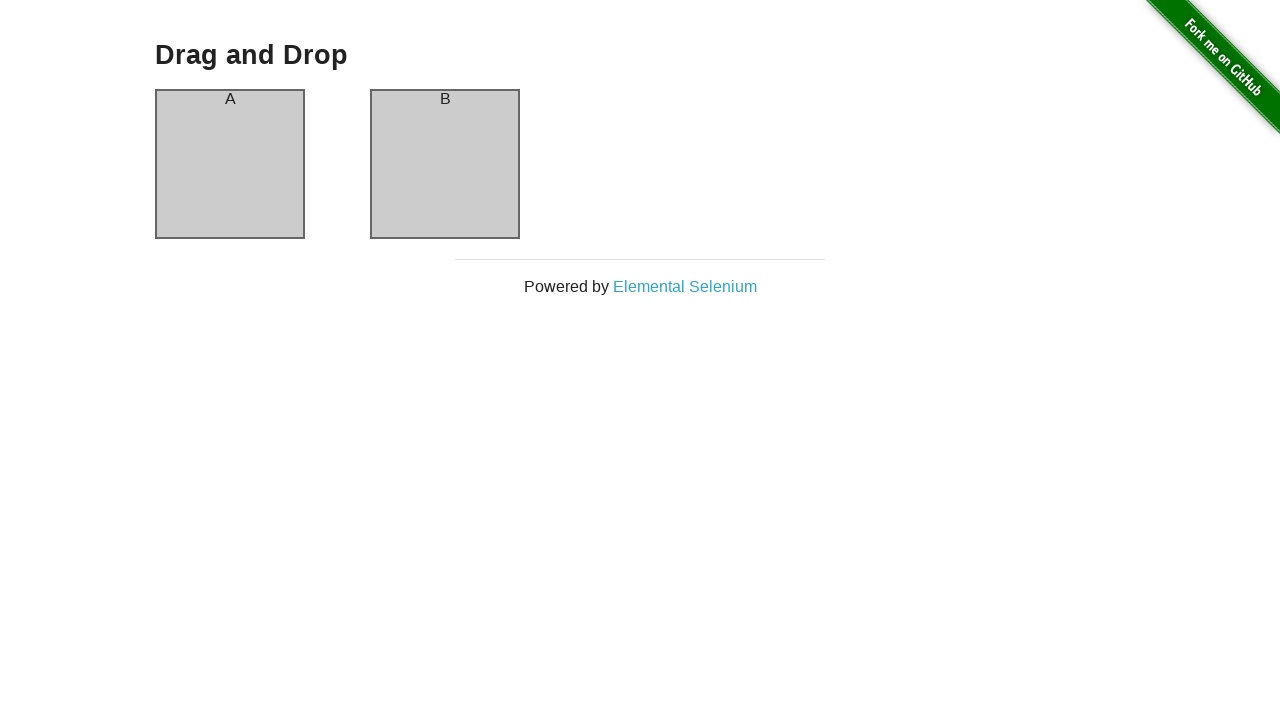

Drag and drop elements loaded (column-a selector found)
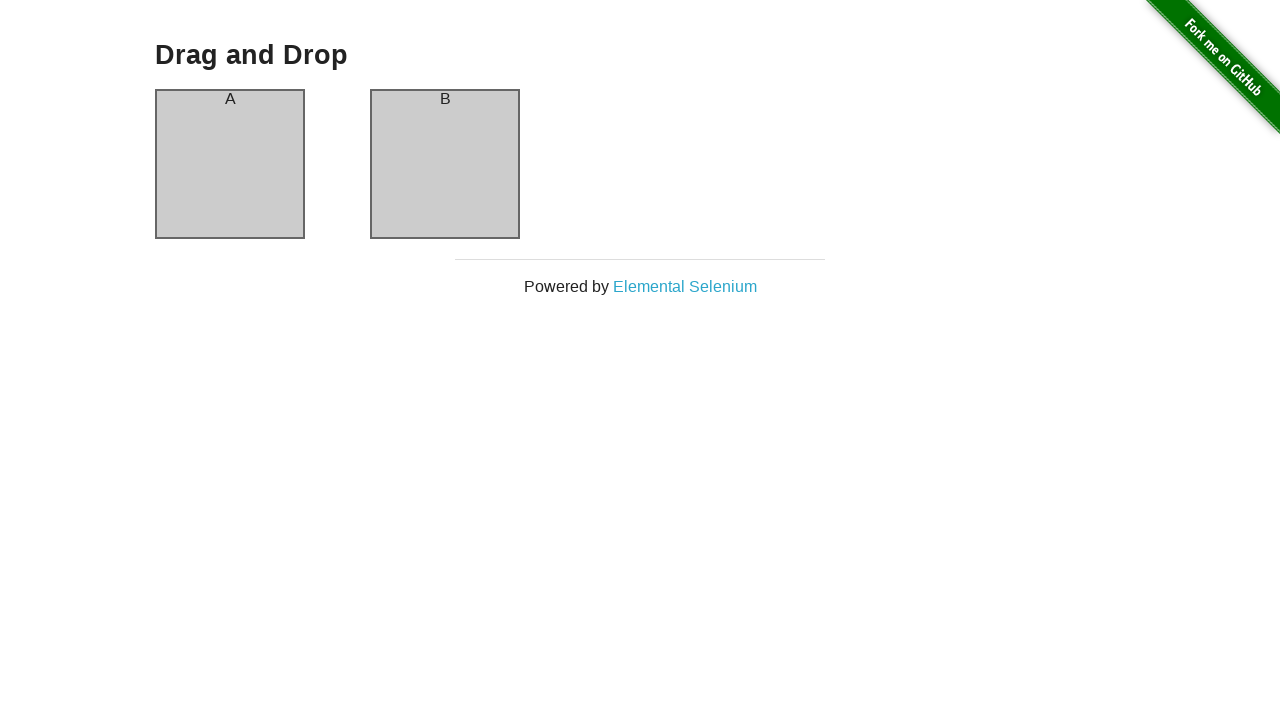

Located source element (column-a)
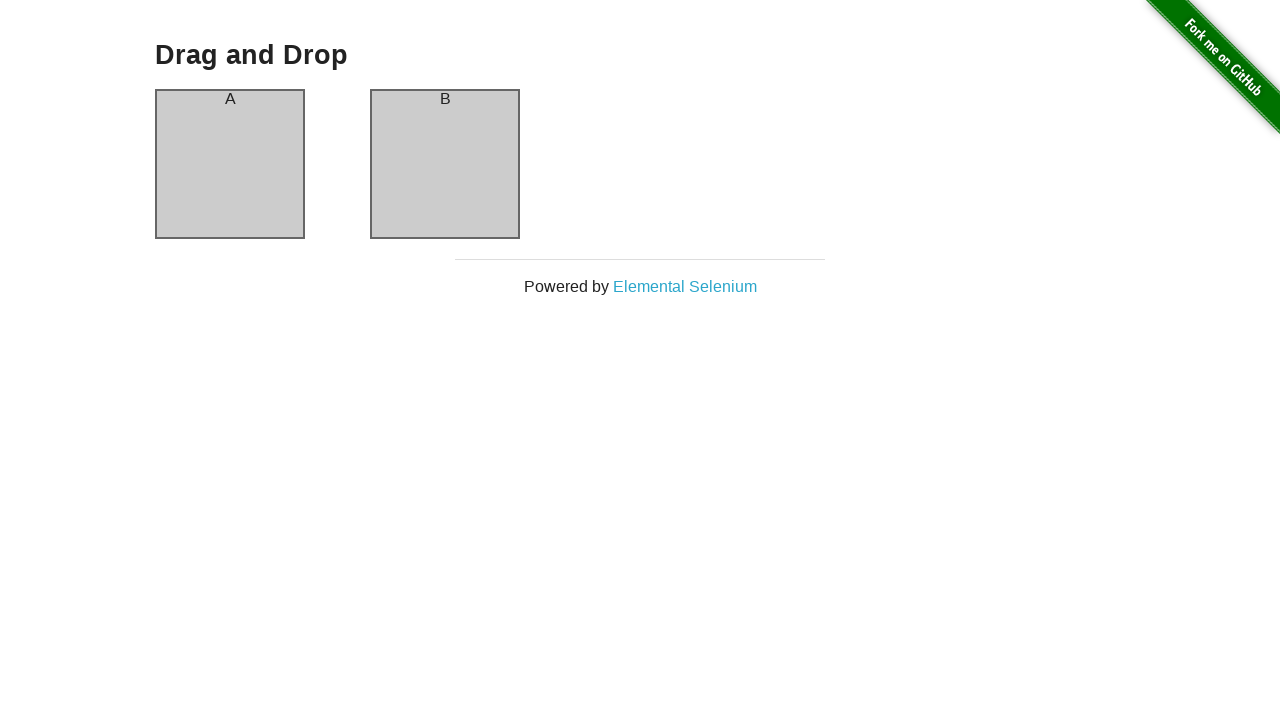

Located target element (column-b)
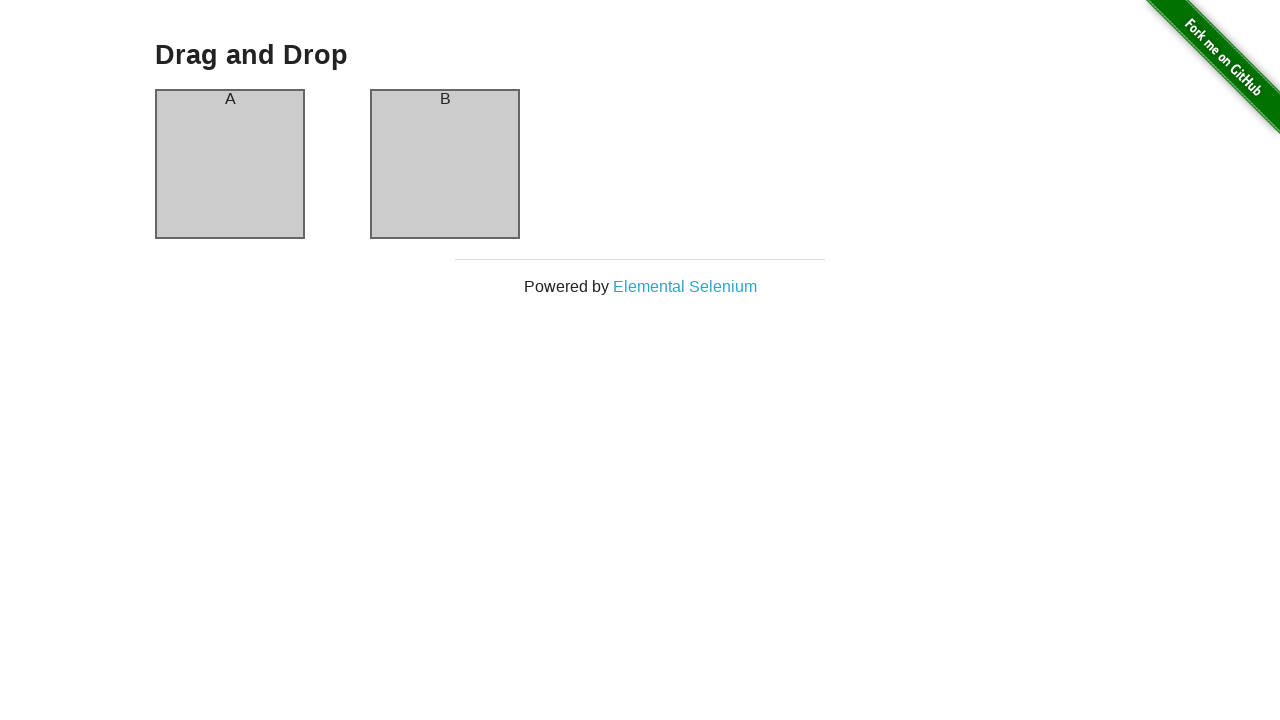

Dragged element A to element B successfully at (445, 164)
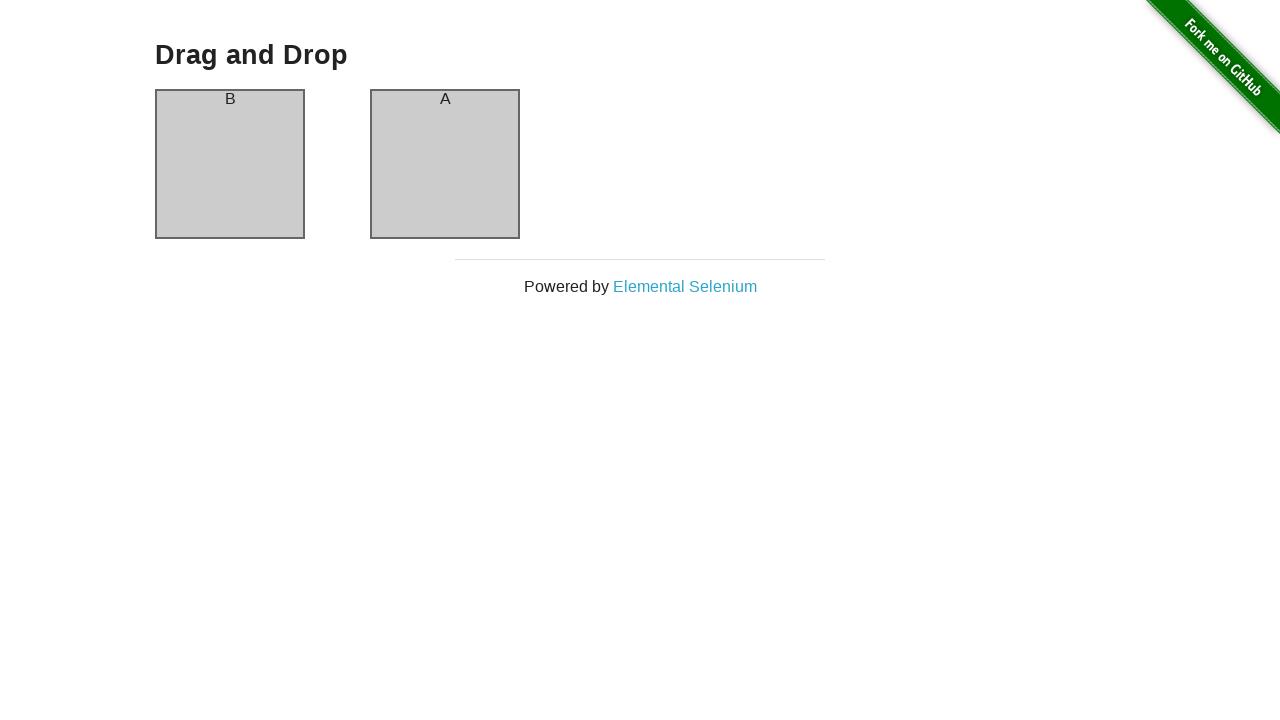

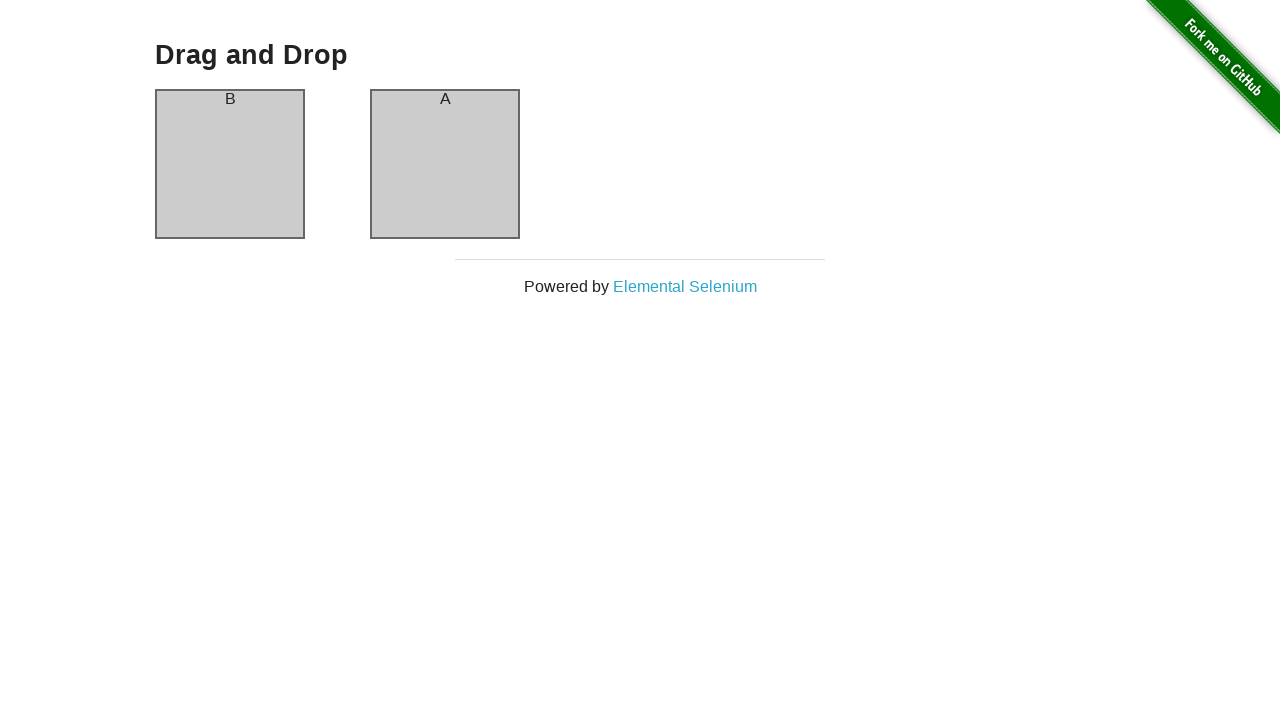